Navigates to an API info page and clicks on various information display elements including resolution, location, details, and timezone

Starting URL: https://mfml.in/api/getInfo

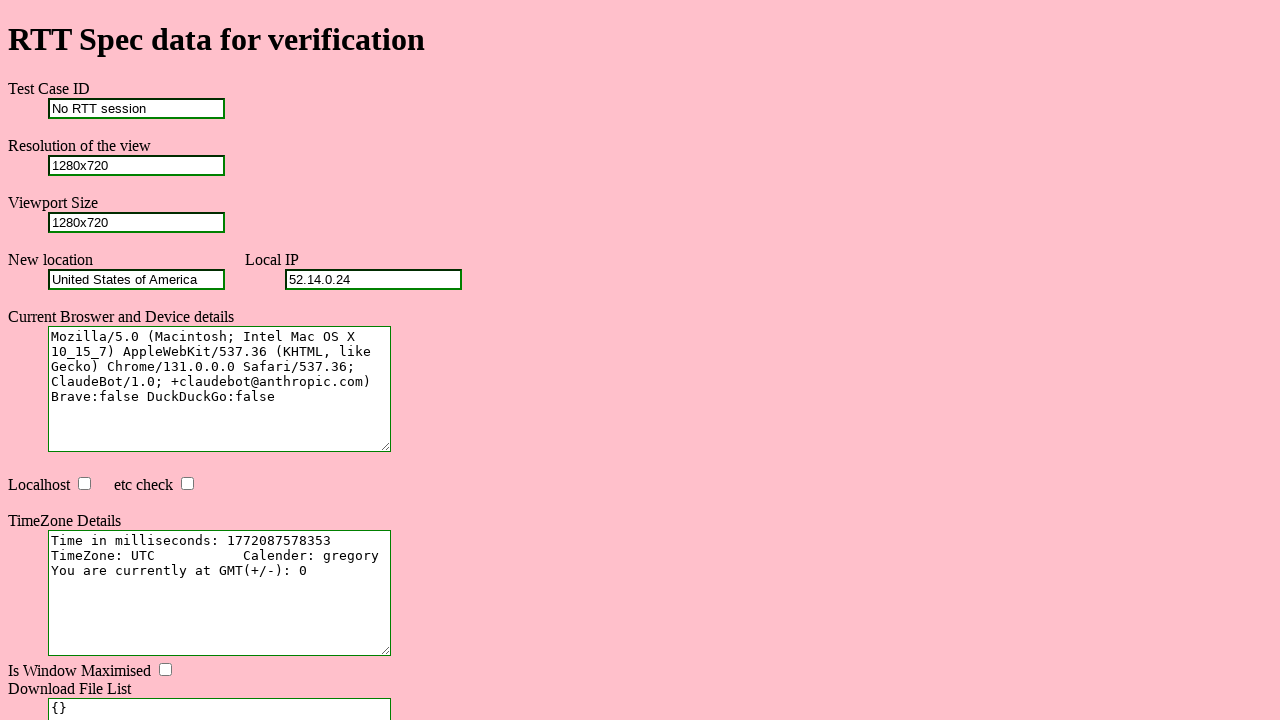

Navigated to API info page
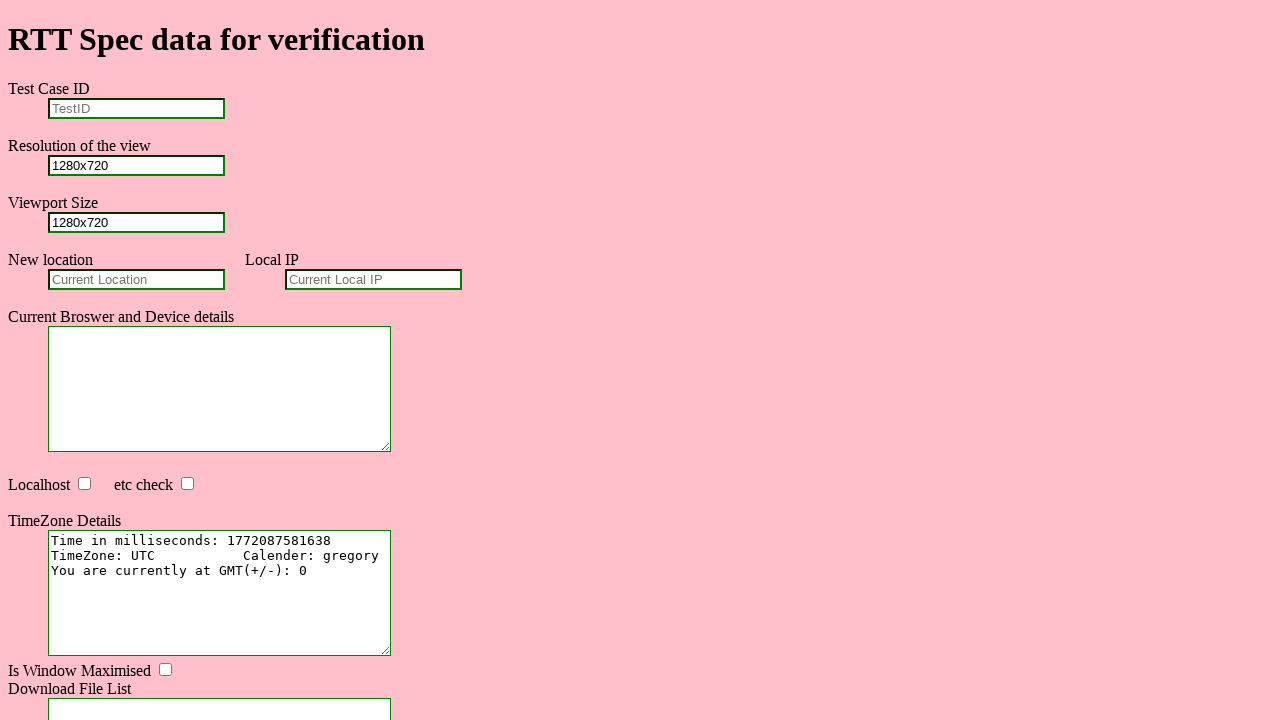

Clicked on resolution information display element at (136, 165) on #resolution
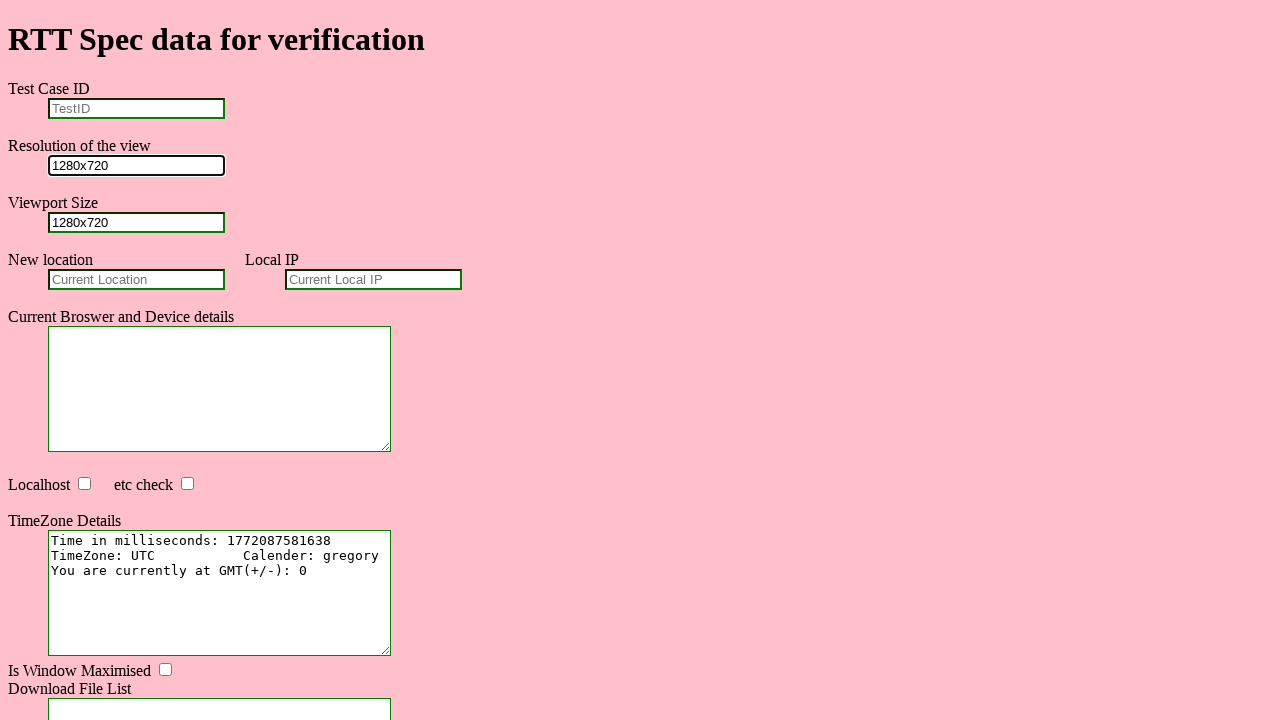

Clicked on location information display element at (136, 279) on #location
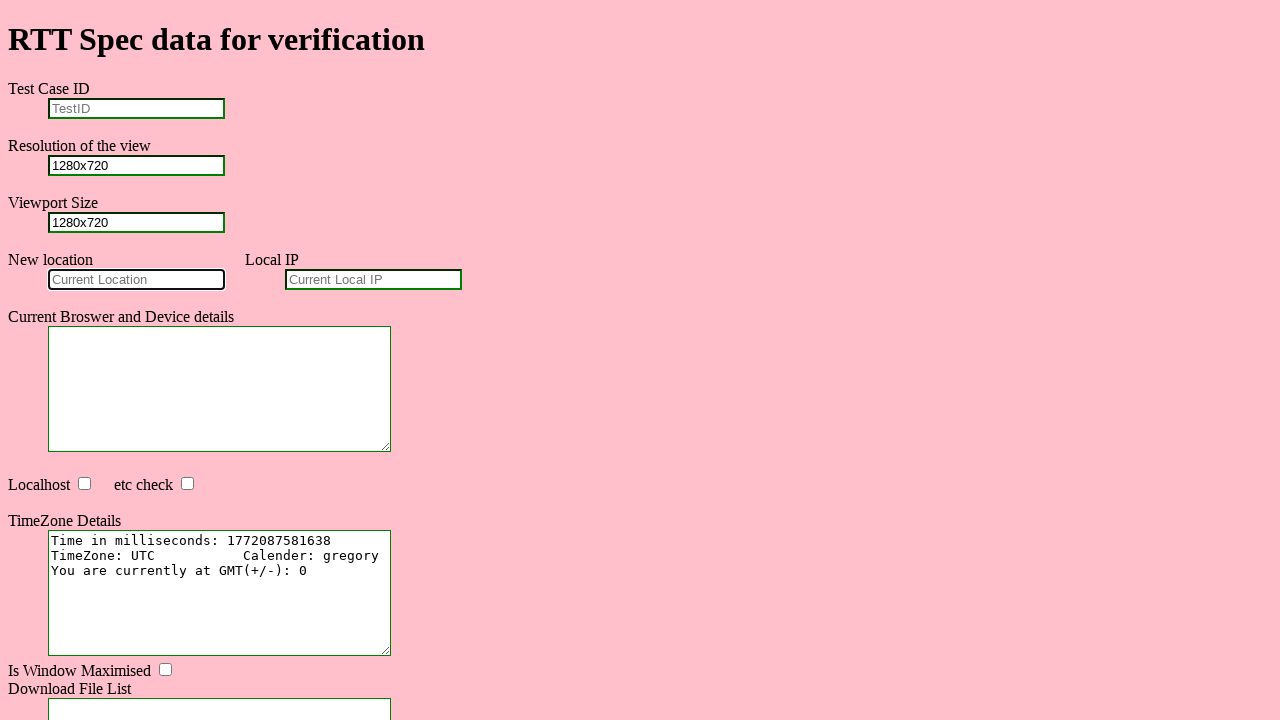

Clicked on details information display element at (220, 389) on #details
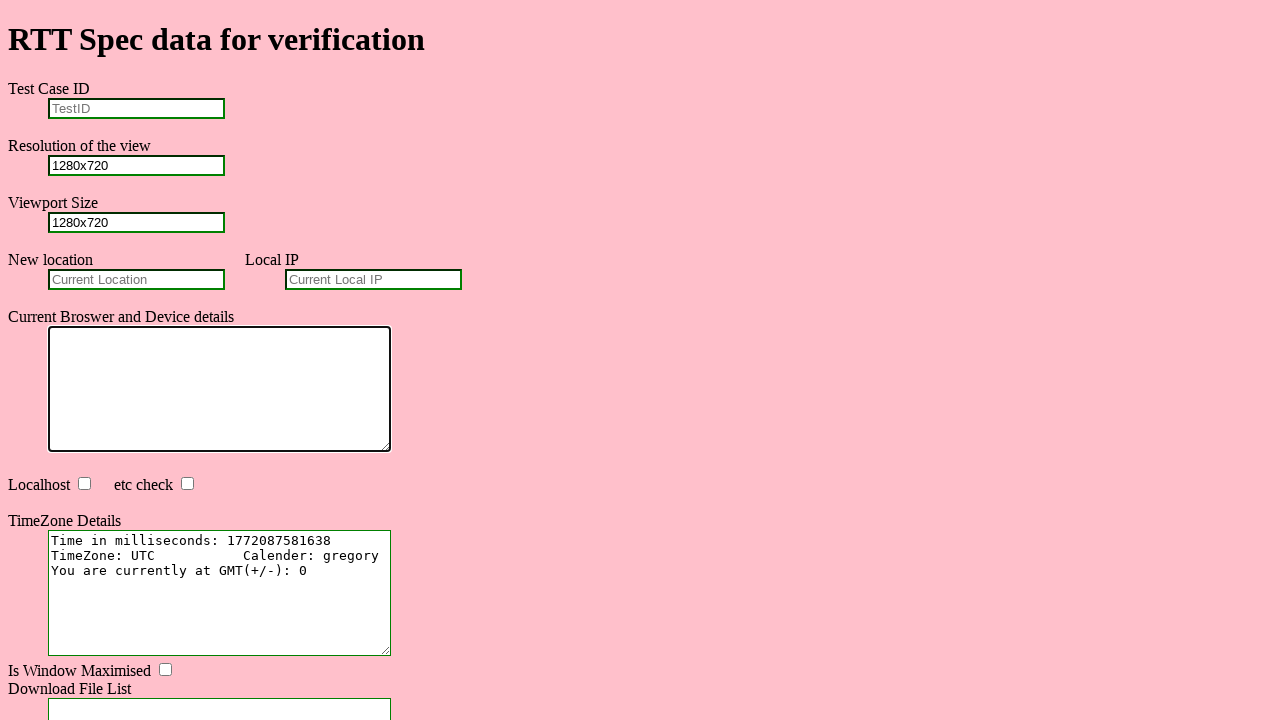

Clicked on timezone information display element at (220, 593) on #timezone
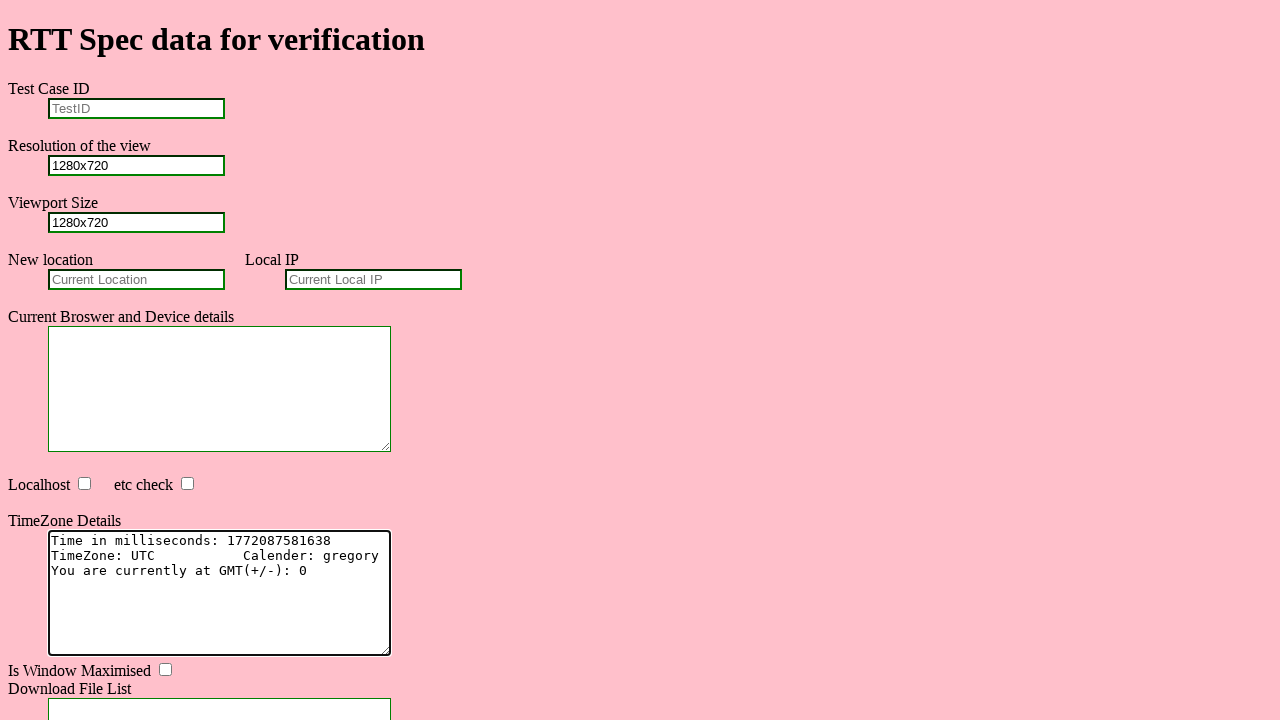

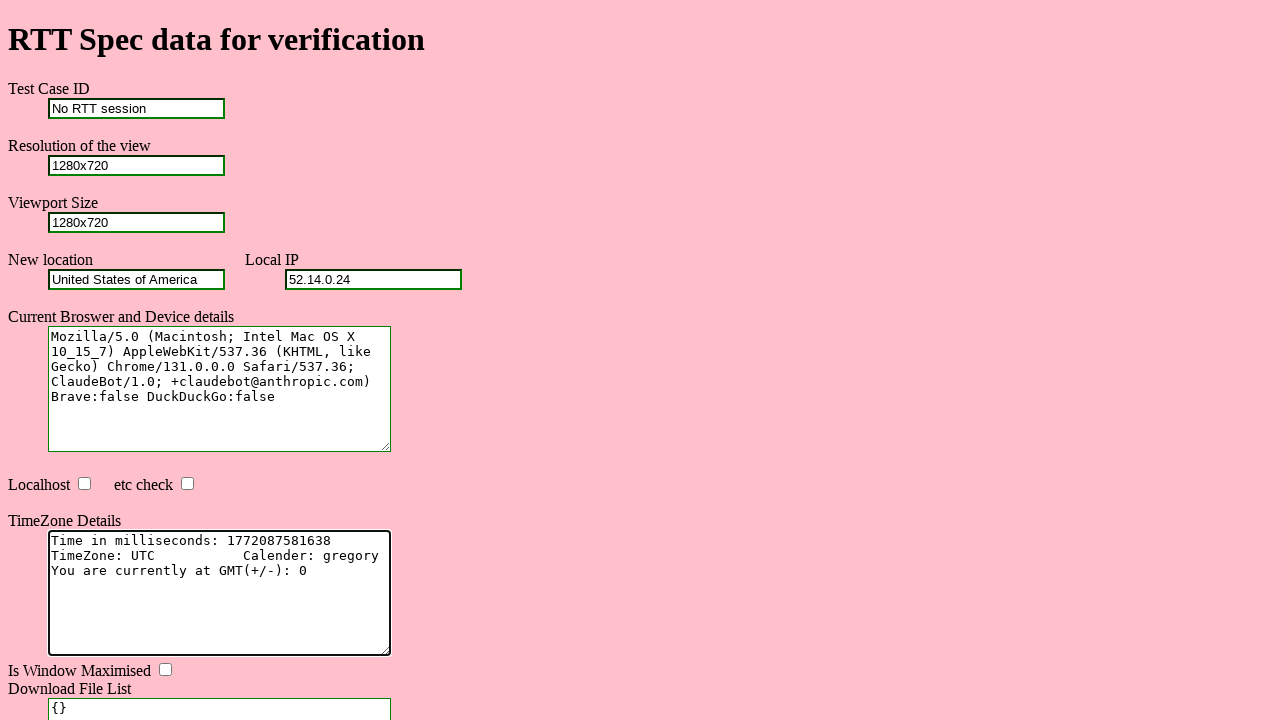